Navigates to Browse Languages, clicks on the R submenu, and verifies information about RPG IV Free-Form language entry

Starting URL: https://99-bottles-of-beer.net/

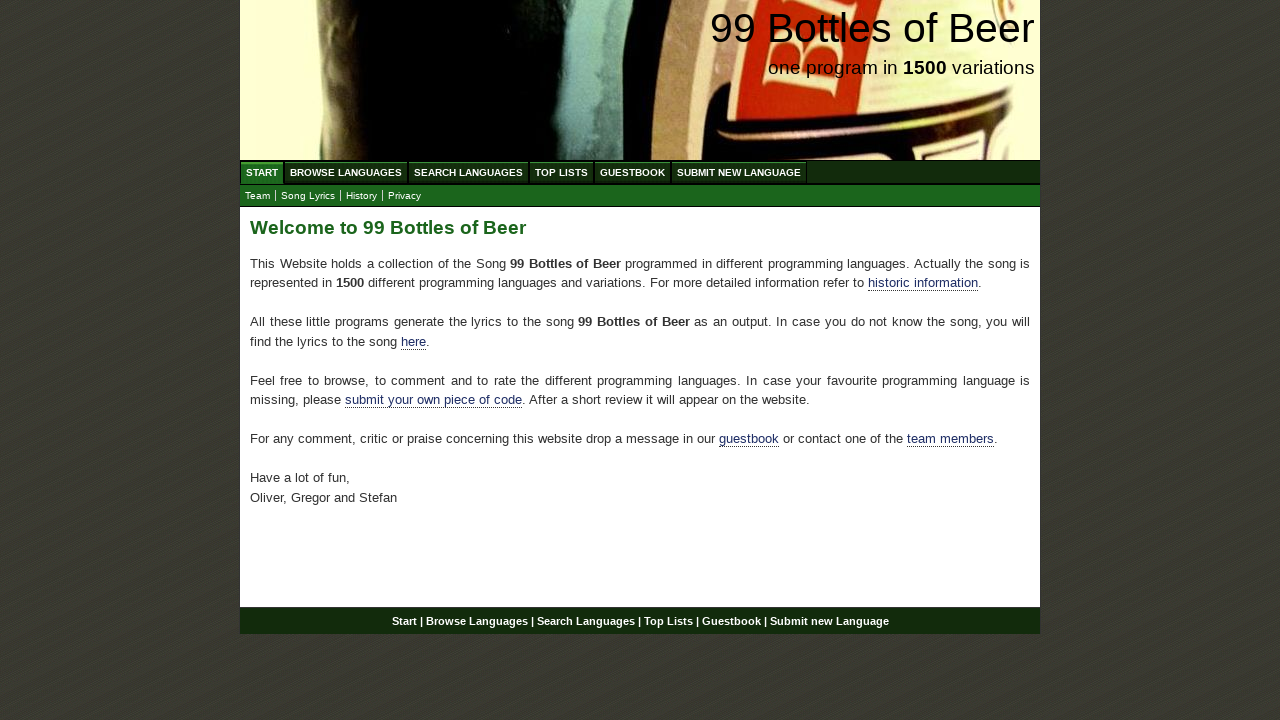

Clicked on Browse Languages menu at (346, 172) on a[href='/abc.html']
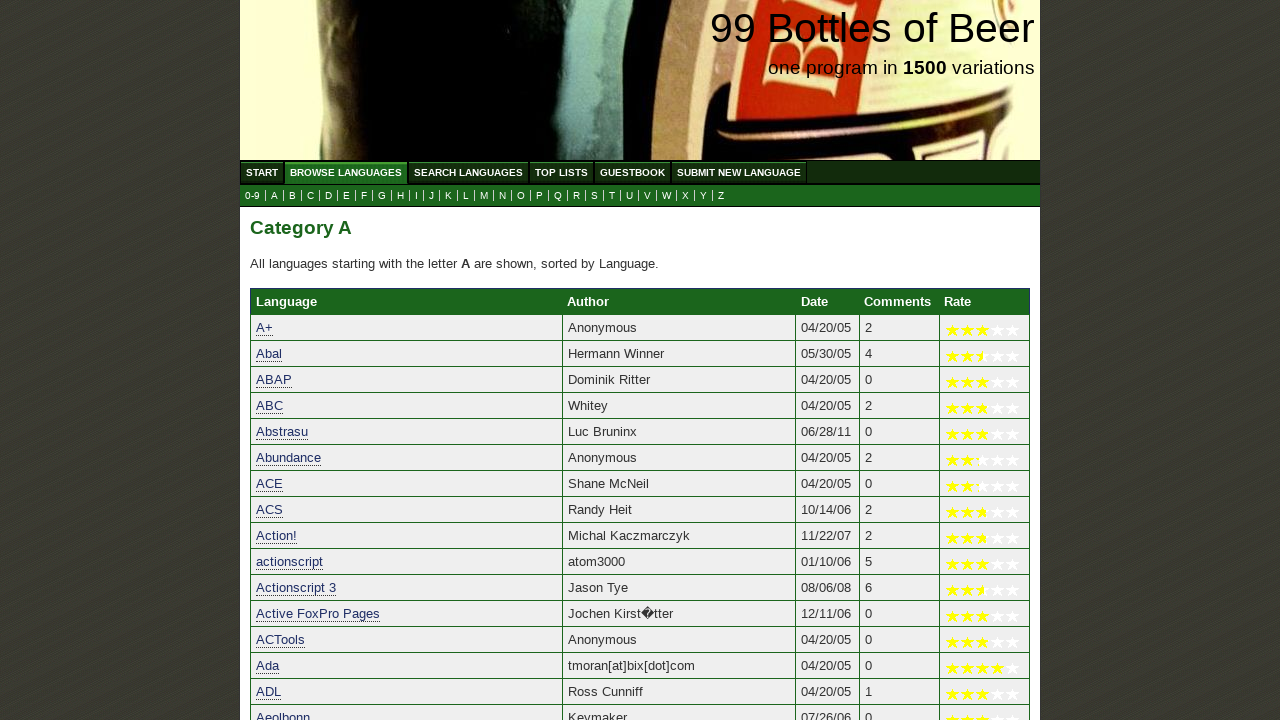

Clicked on R submenu to view languages starting with R at (576, 196) on a[href='r.html']
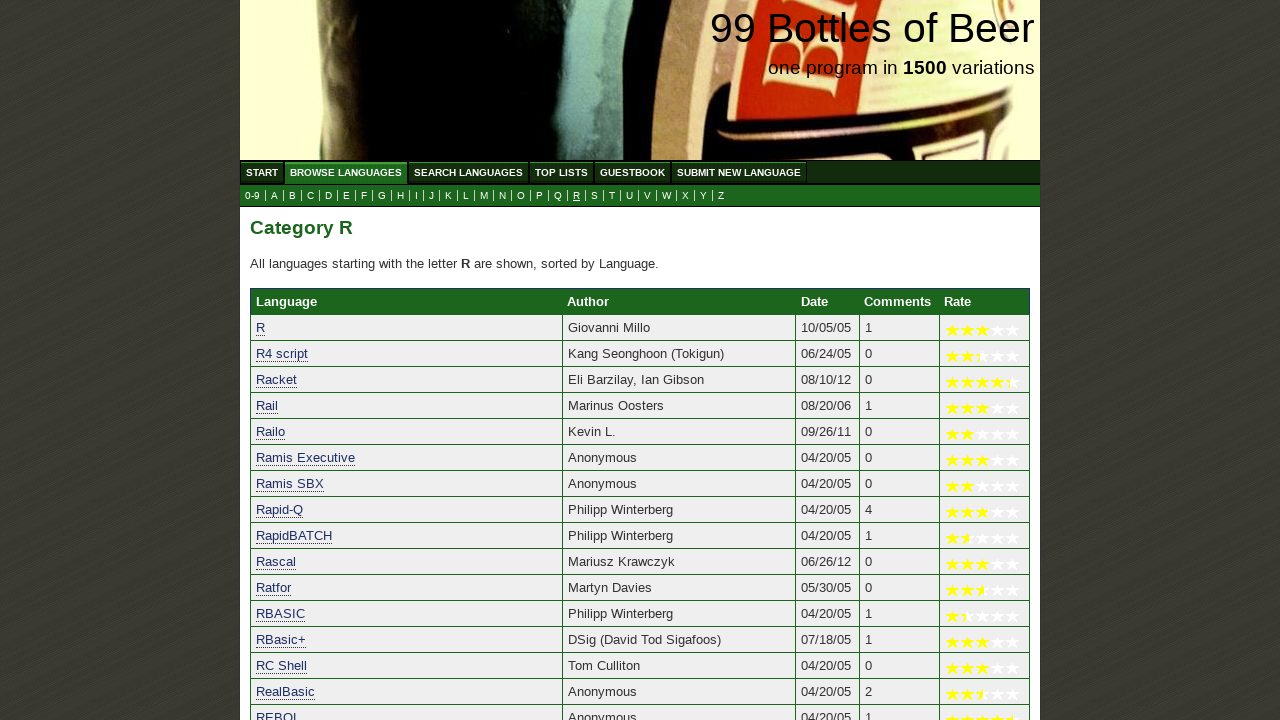

Table loaded successfully
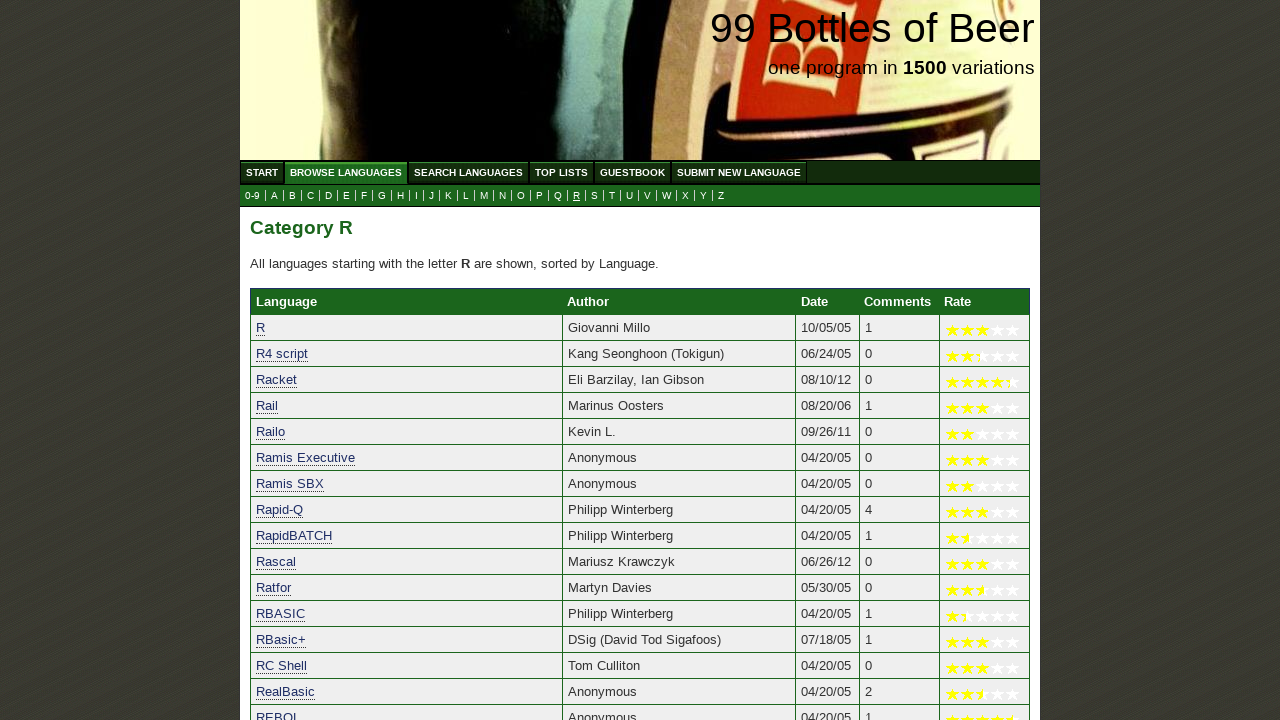

Retrieved all table rows
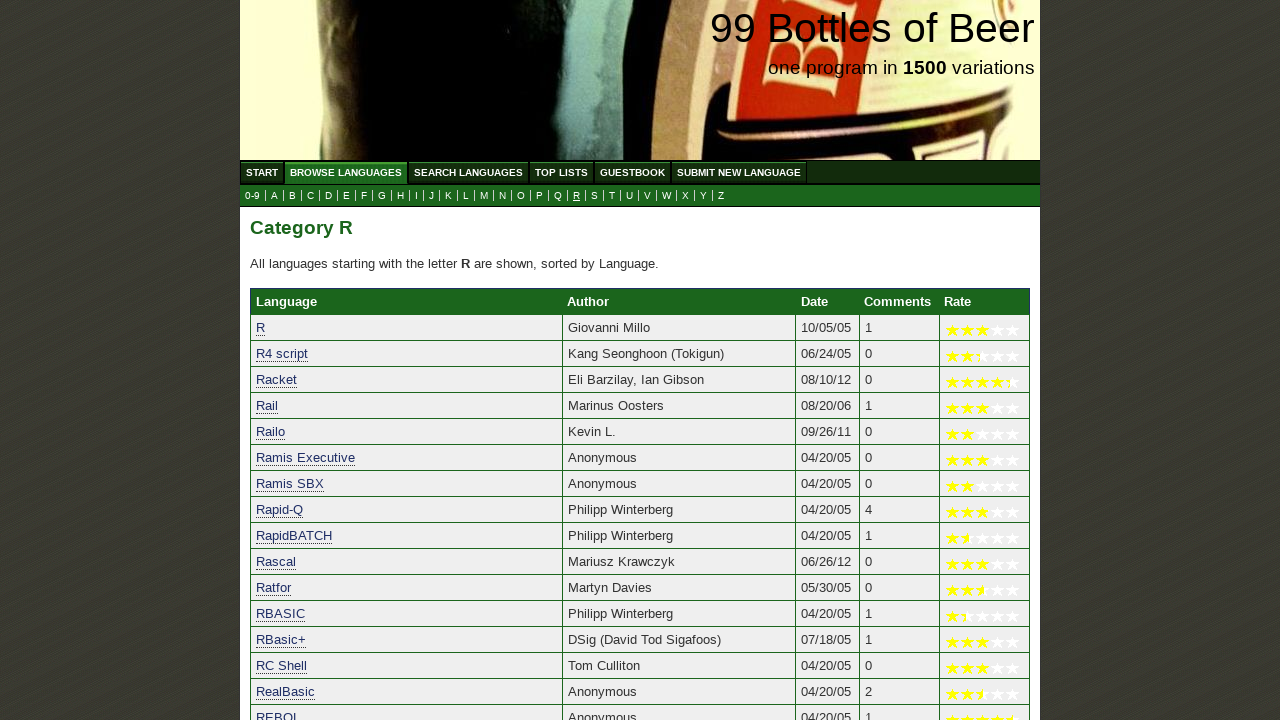

Found RPG IV Free-Form language entry in table
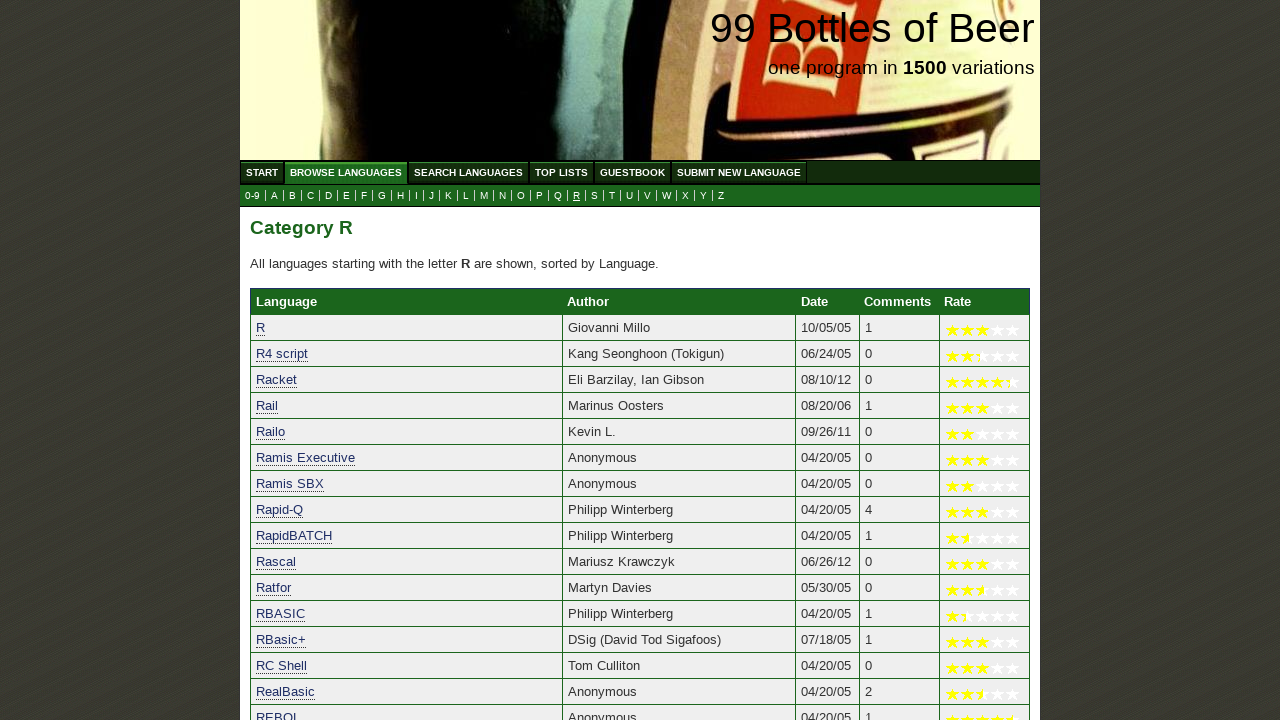

Verified author 'James Wall' is associated with RPG IV Free-Form
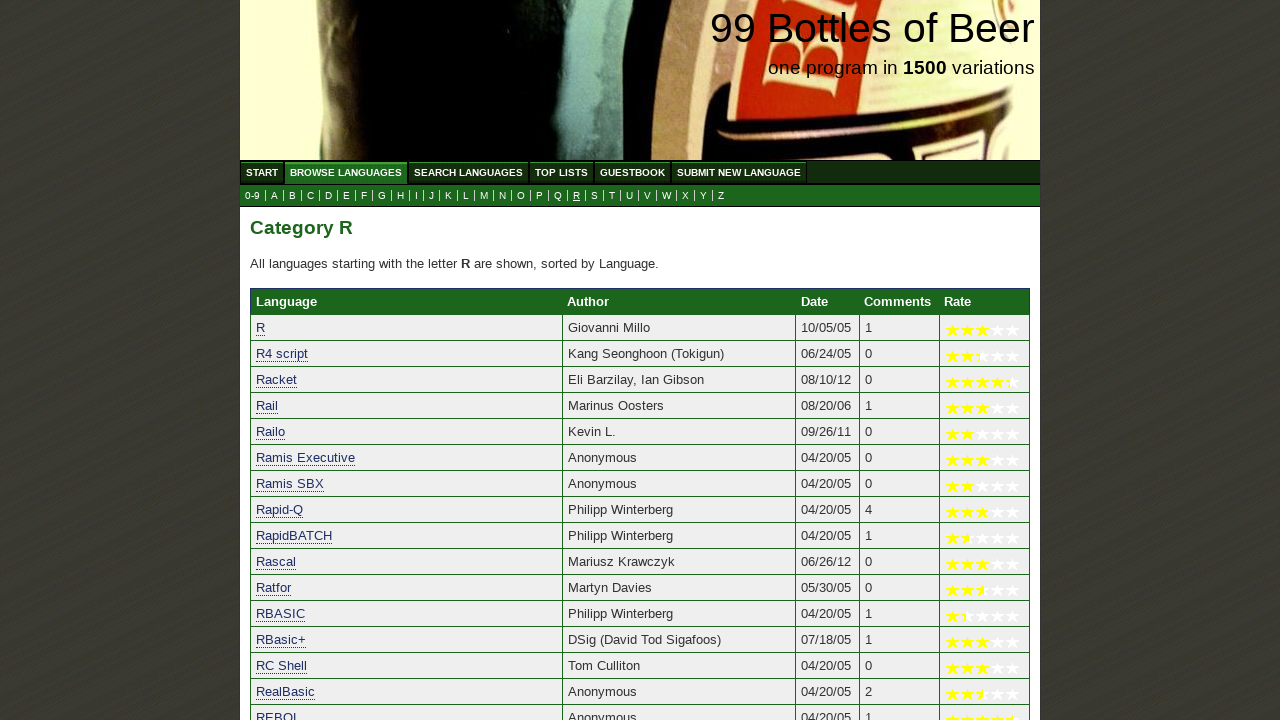

Confirmed RPG IV Free-Form language entry exists in table
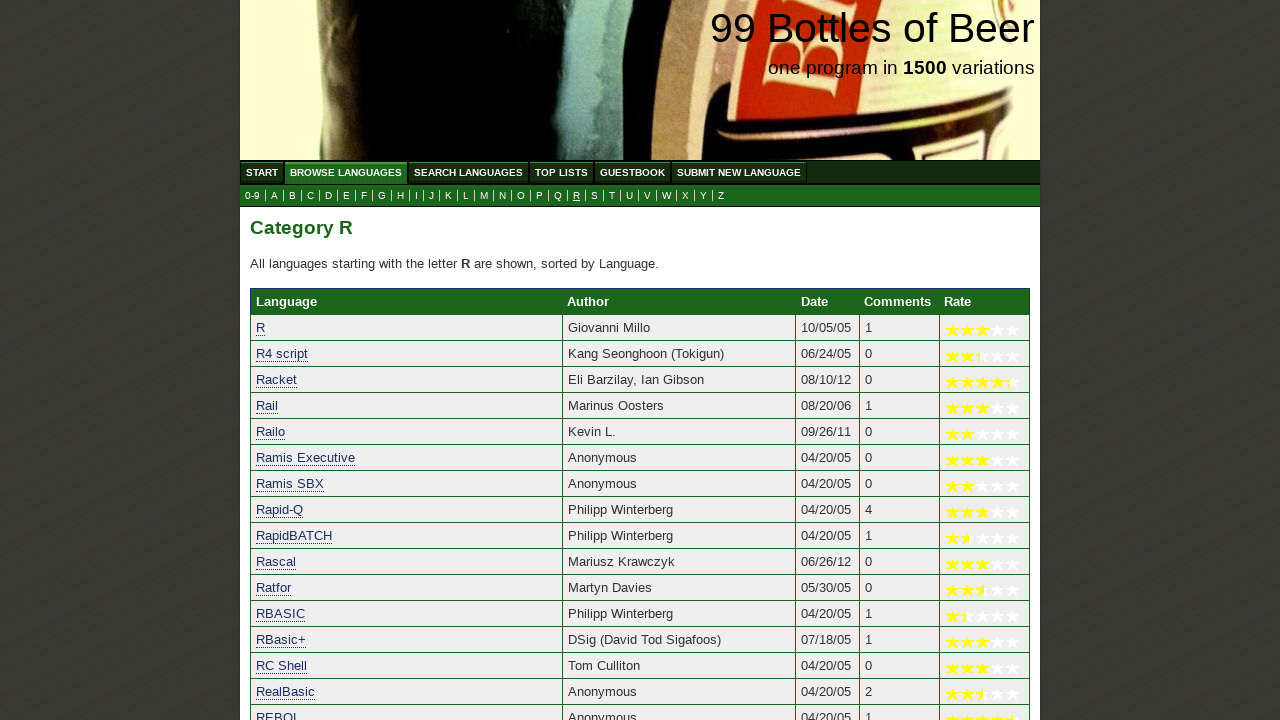

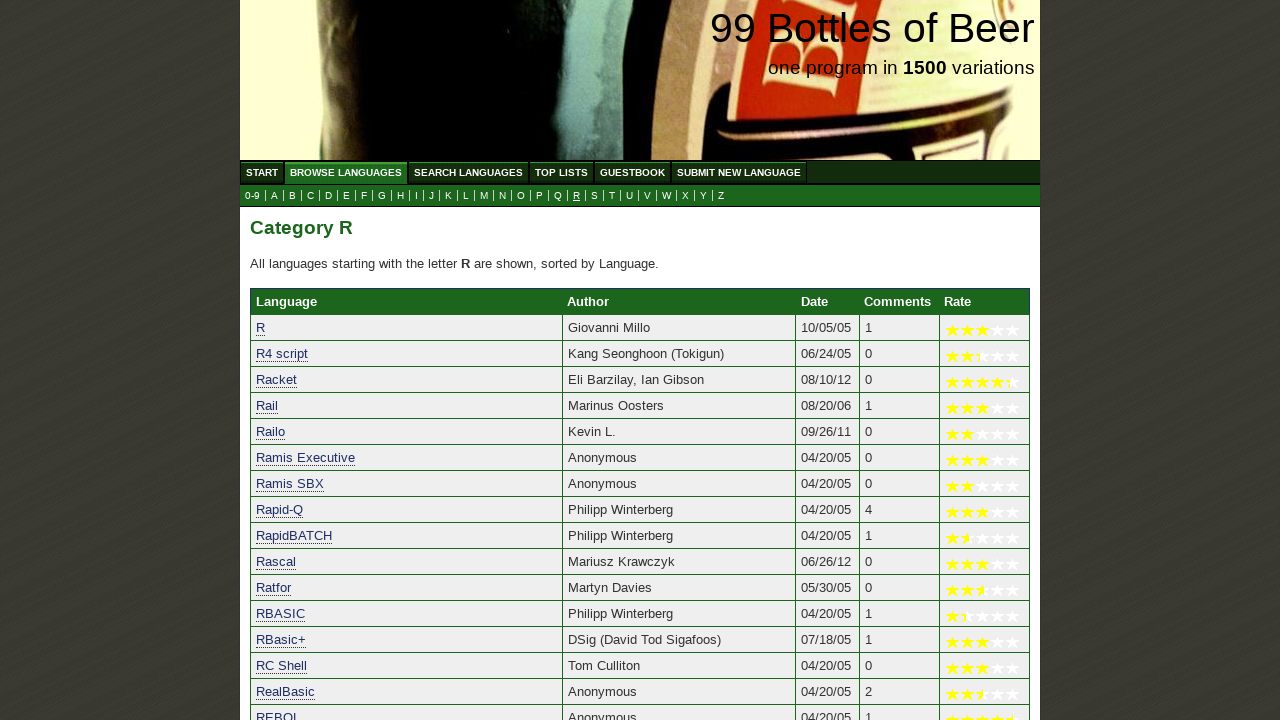